Tests user registration functionality by navigating to the registration page via hover menu and filling out the registration form with user details

Starting URL: https://ecommerce-playground.lambdatest.io/index.php?route=common/home

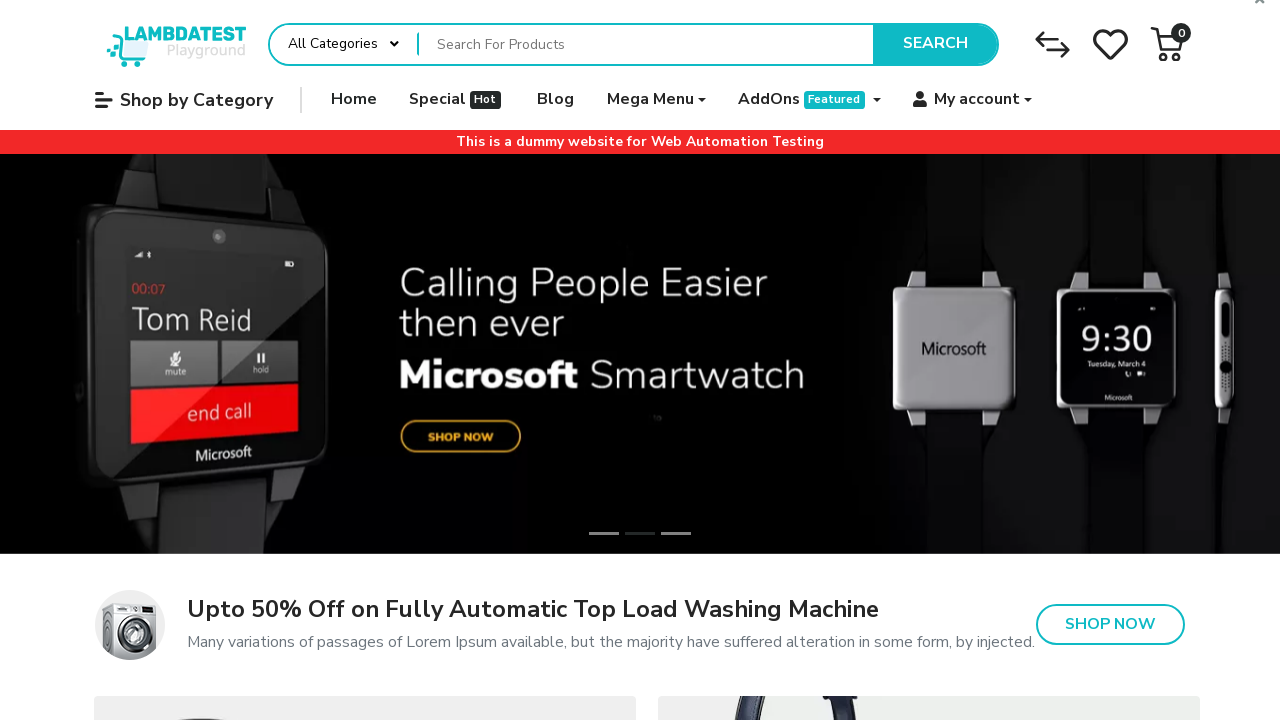

Hovered over account menu option at (977, 100) on (//a[@href='https://ecommerce-playground.lambdatest.io/index.php?route=account/a
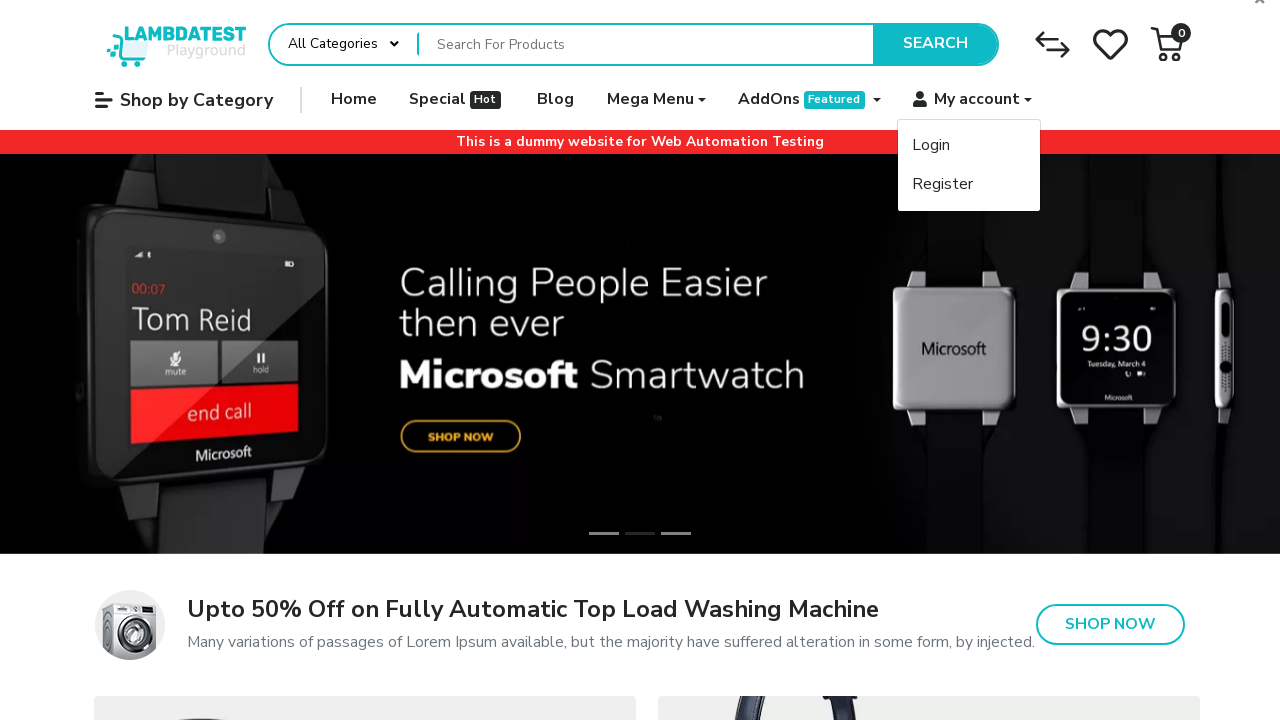

Clicked on Register option from dropdown menu at (943, 184) on (//a[@href='https://ecommerce-playground.lambdatest.io/index.php?route=account/r
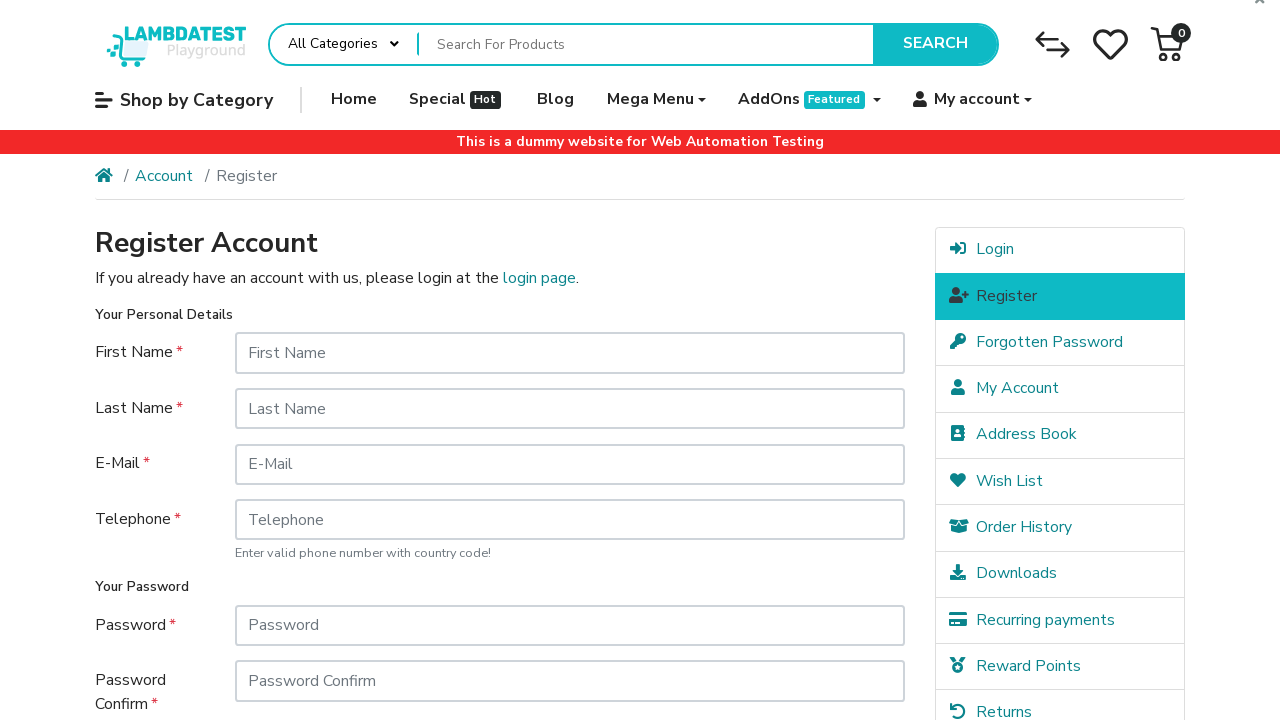

Filled in first name field with 'Kaviya' on #input-firstname
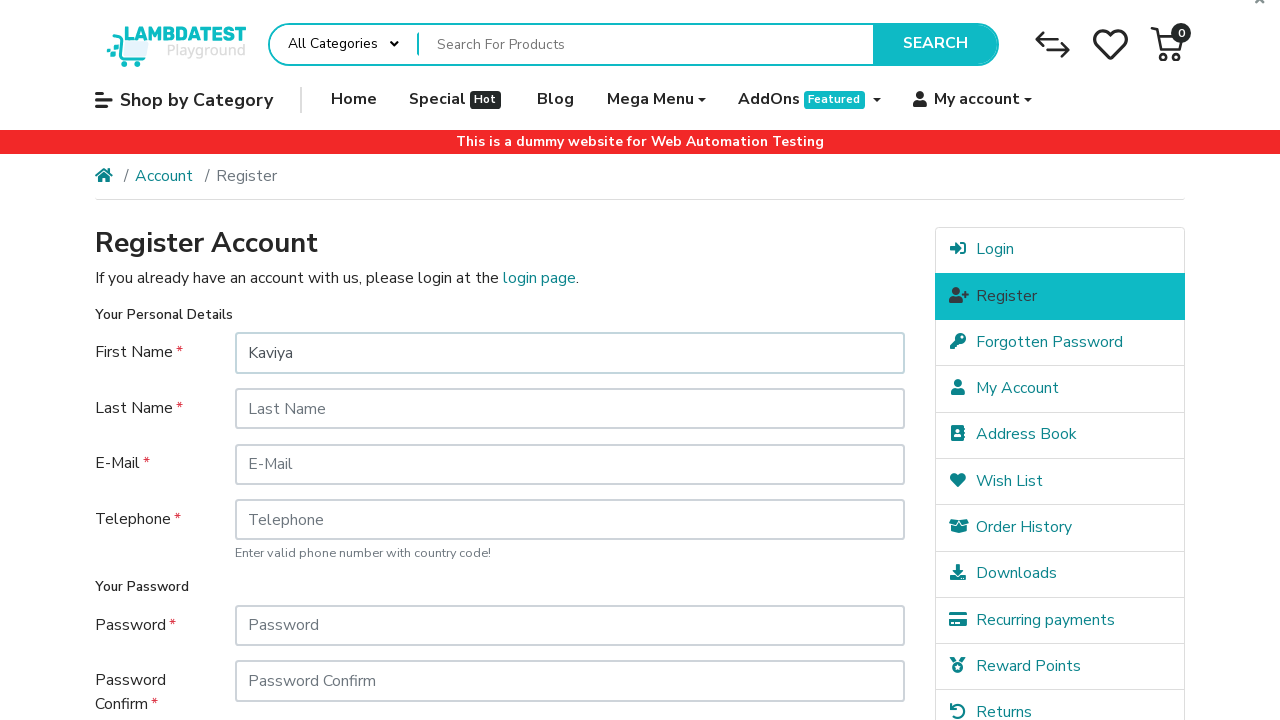

Filled in last name field with 'Sekar' on #input-lastname
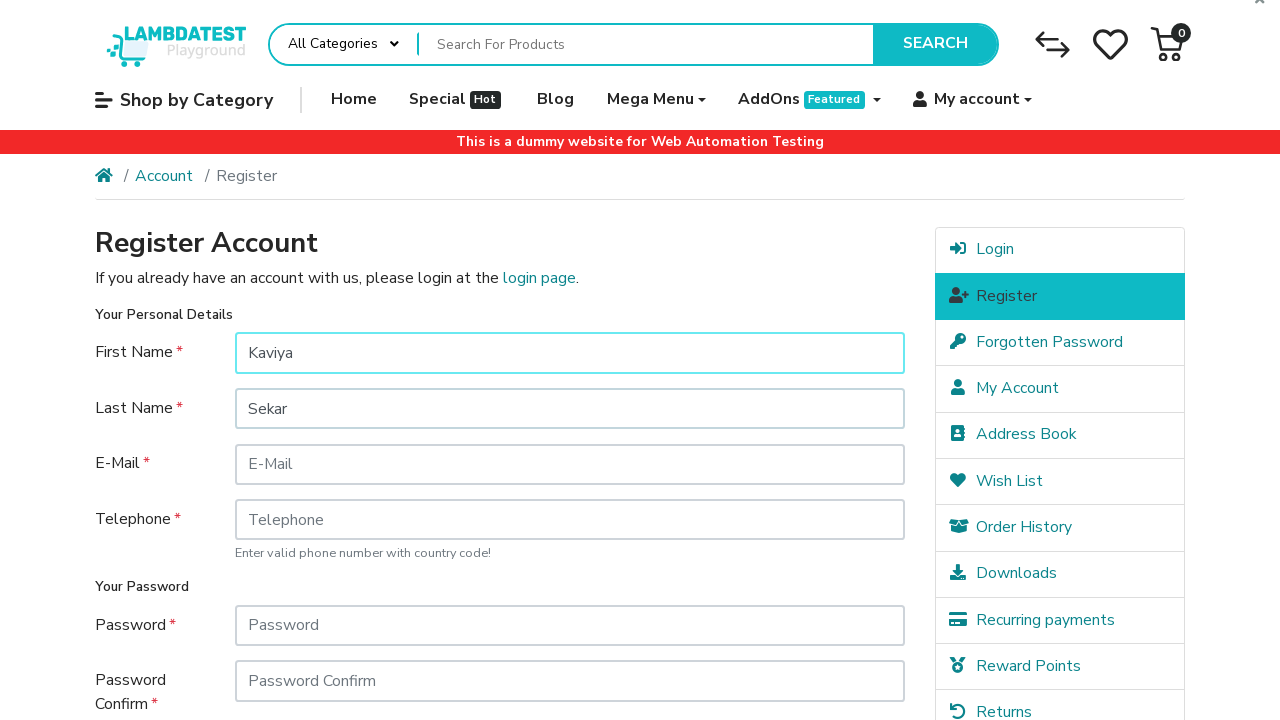

Filled in email field with 'testuser847@example.com' on #input-email
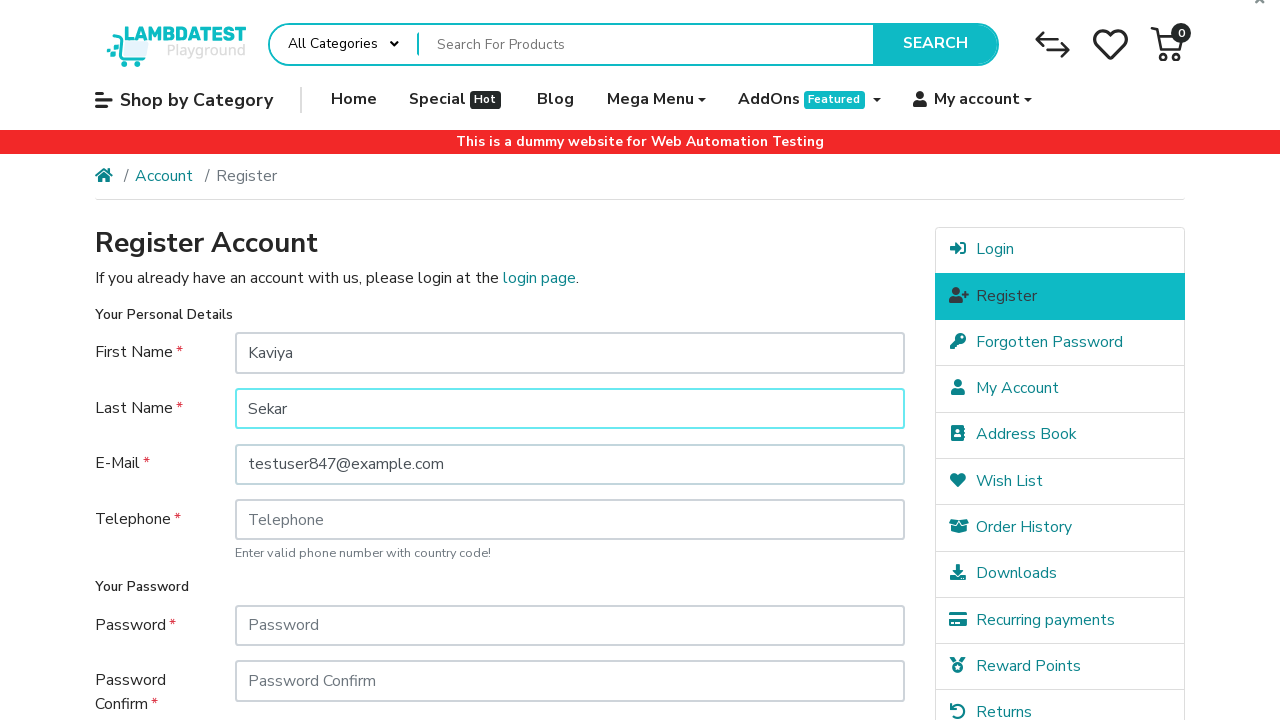

Filled in telephone field with '8903768901' on #input-telephone
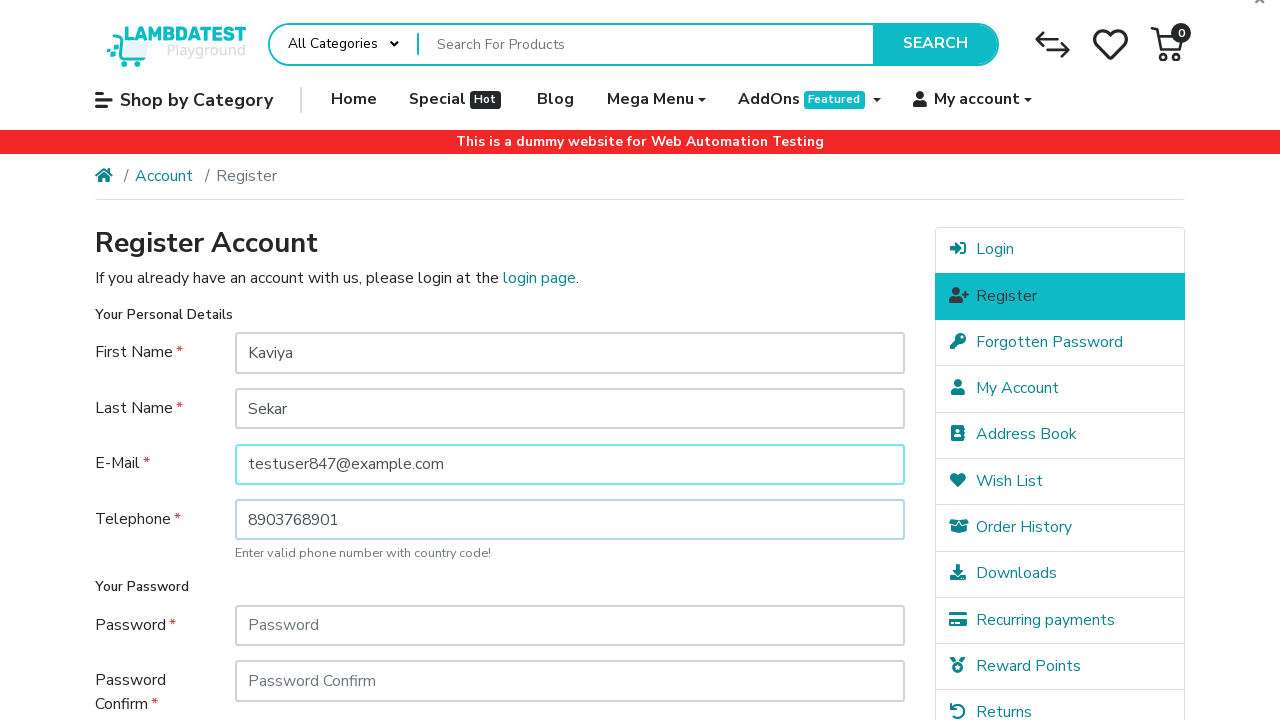

Filled in password field with 'TestPass@12345' on #input-password
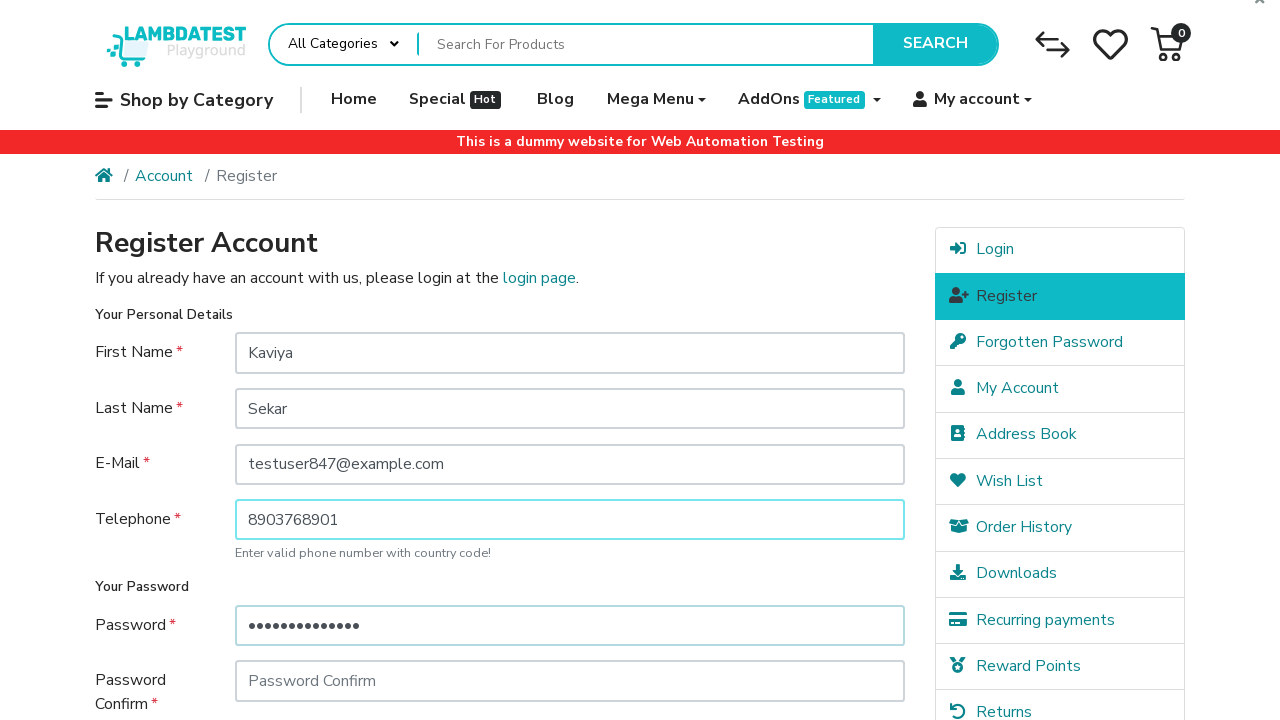

Filled in confirm password field with 'TestPass@12345' on #input-confirm
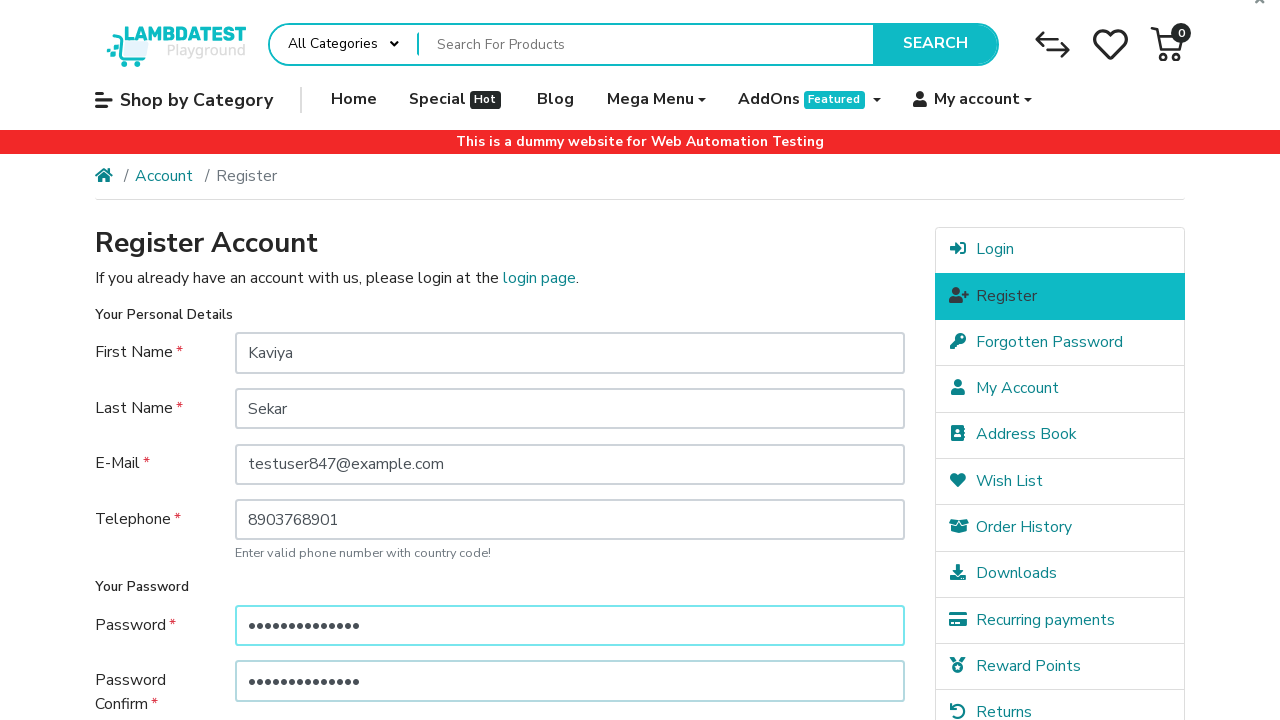

Clicked on newsletter subscription option (No) at (347, 514) on label[for='input-newsletter-no']
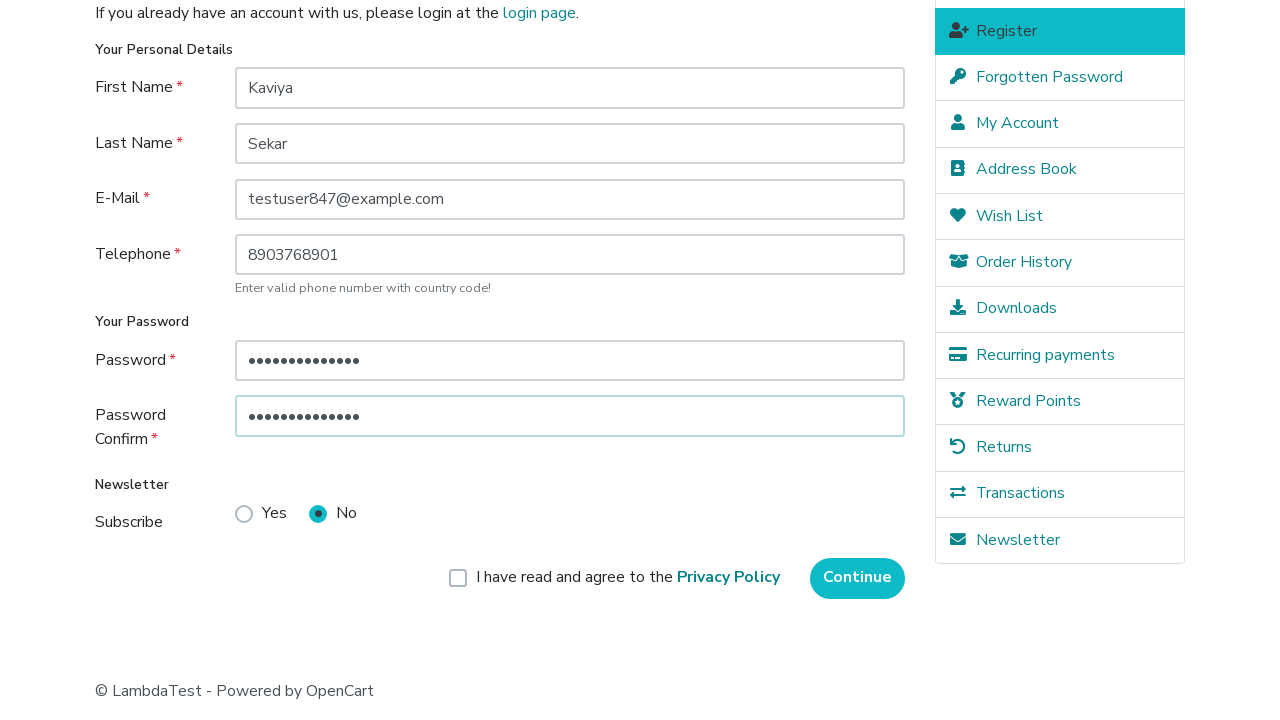

Clicked on agree to terms and conditions checkbox at (628, 578) on label[for='input-agree']
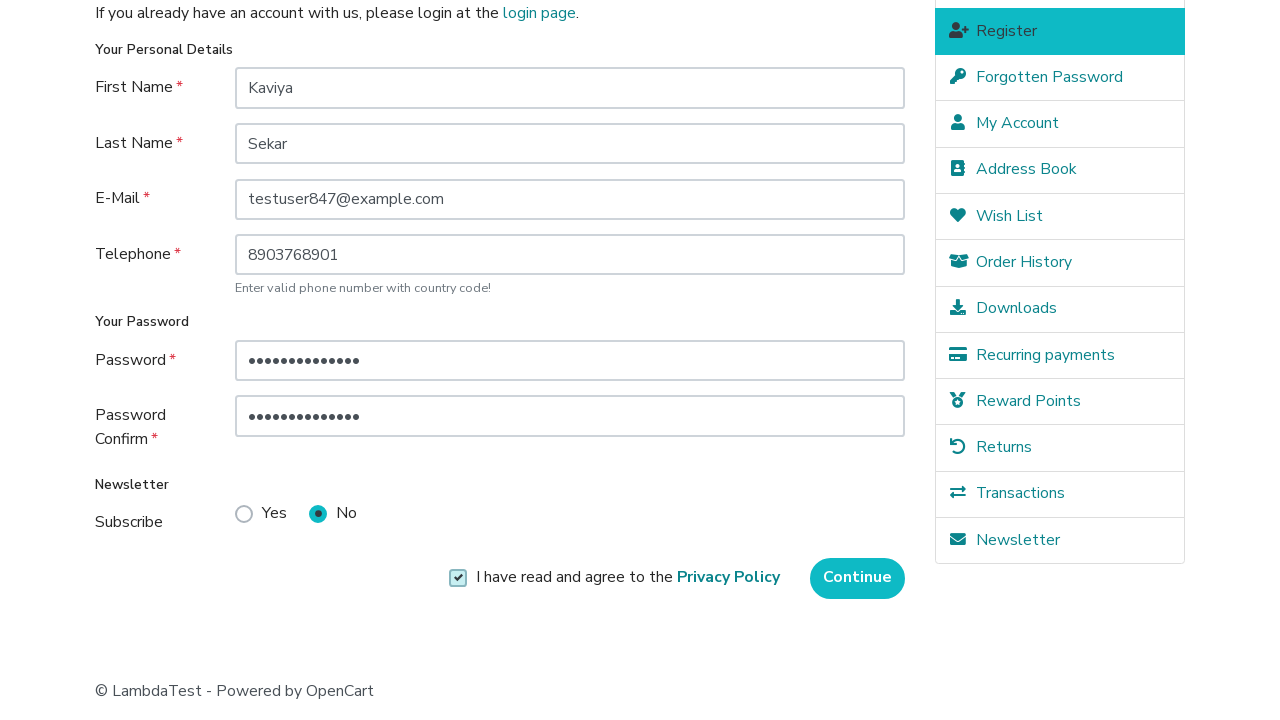

Clicked Continue button to submit registration form at (858, 578) on input[value='Continue']
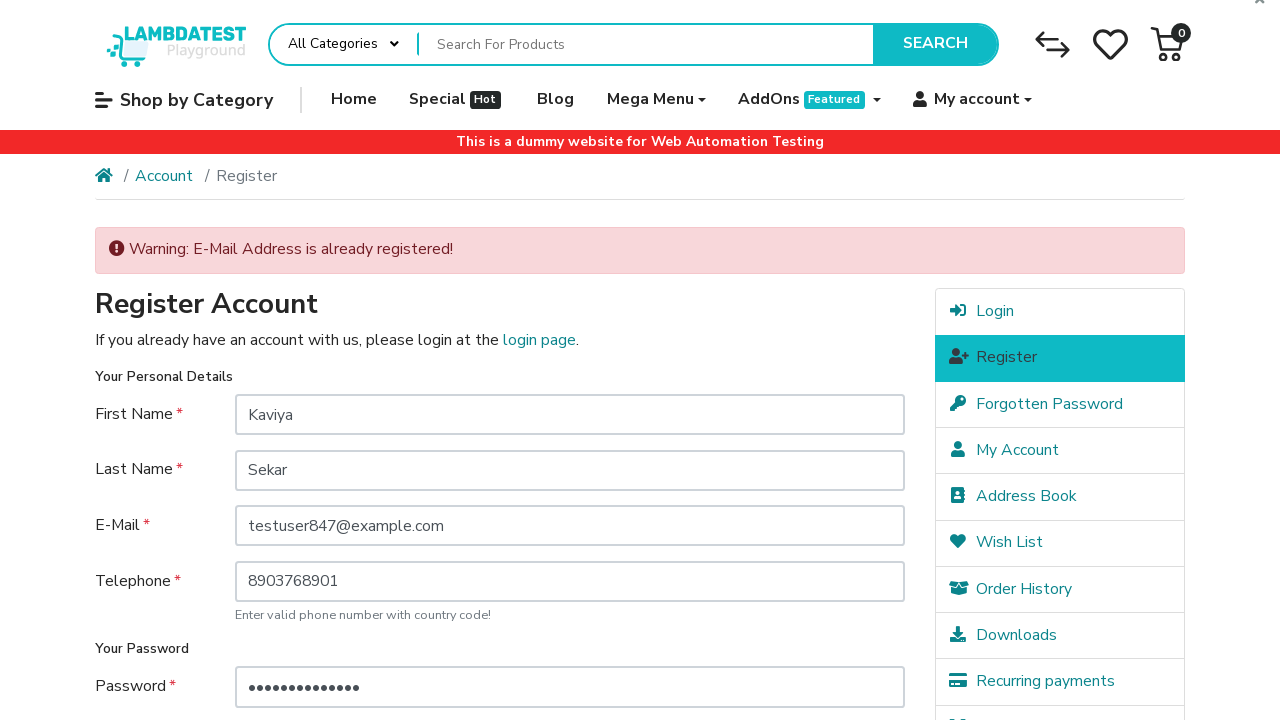

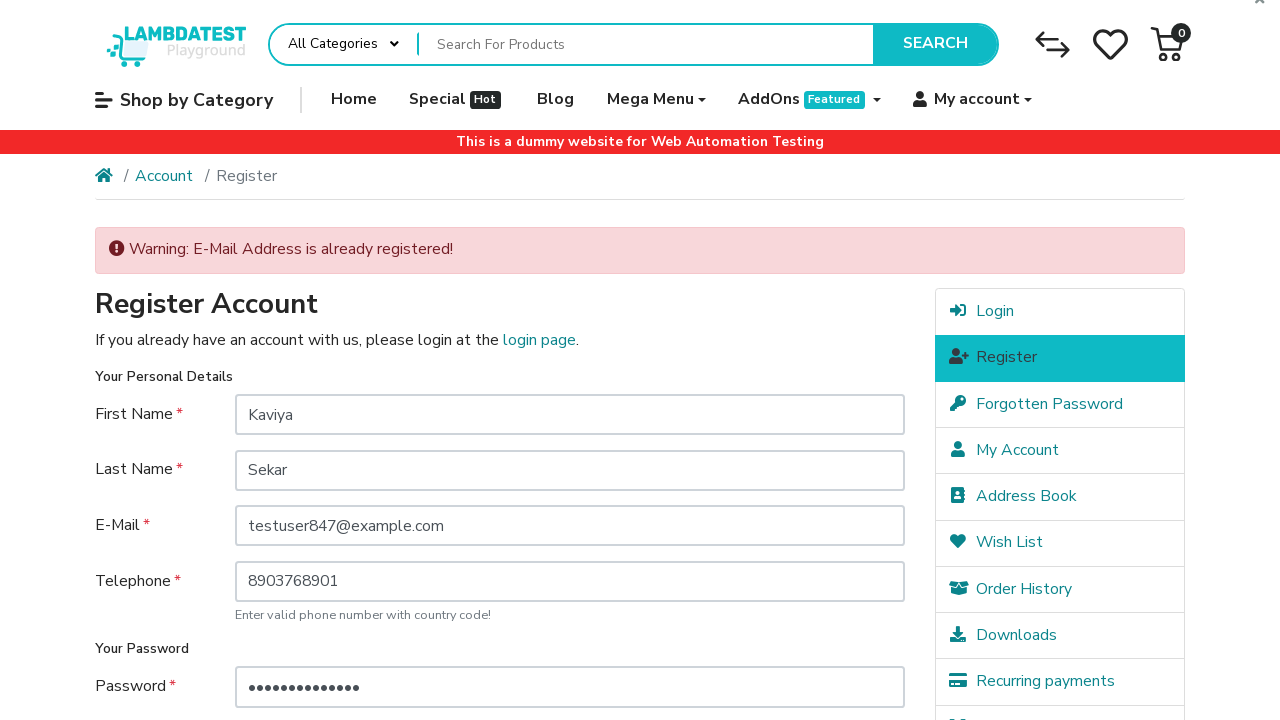